Tests radio button functionality for trip type selection and verifies that return date field gets enabled/disabled based on one-way or round-trip selection

Starting URL: https://rahulshettyacademy.com/dropdownsPractise/

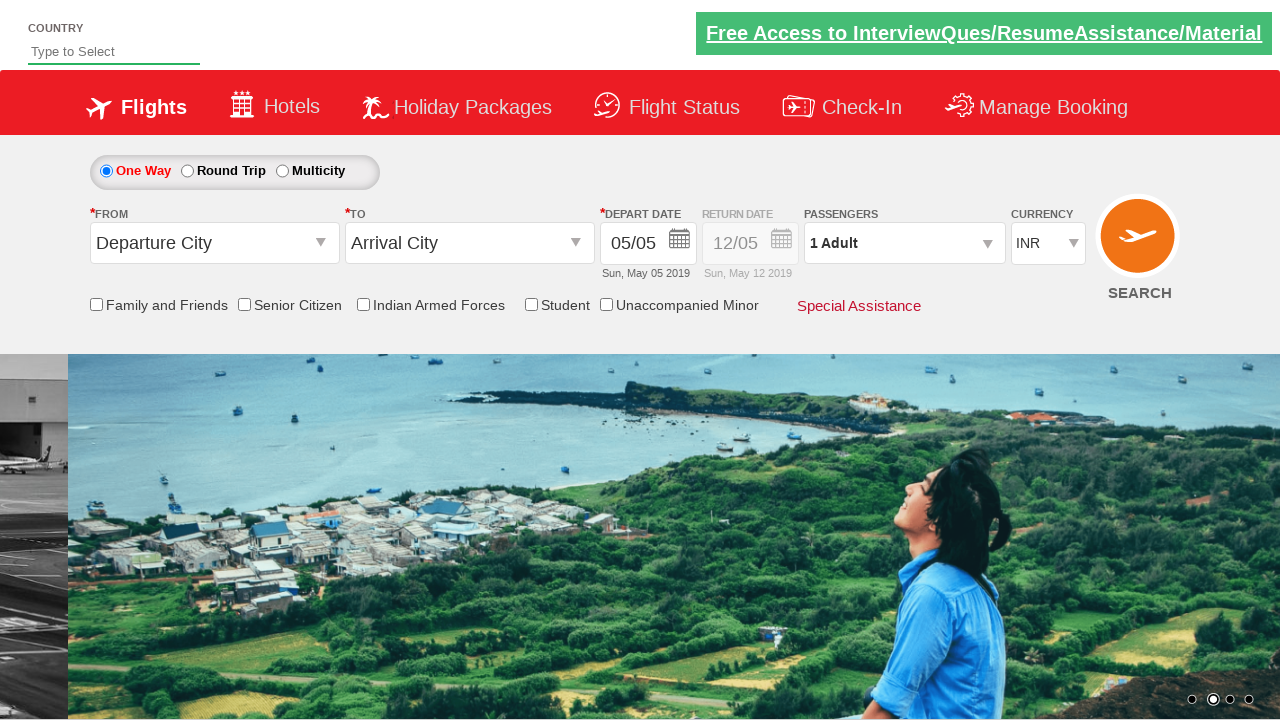

Clicked one-way trip radio button at (106, 171) on #ctl00_mainContent_rbtnl_Trip_0
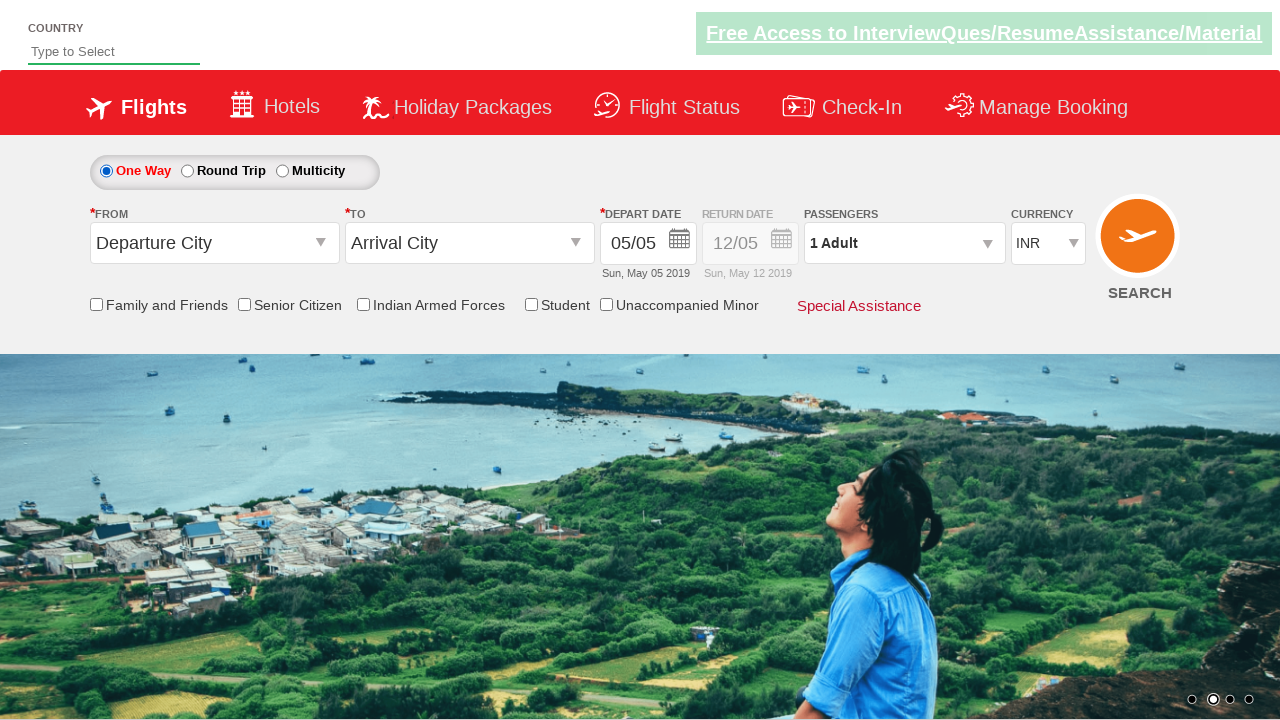

Retrieved style attribute for return date field
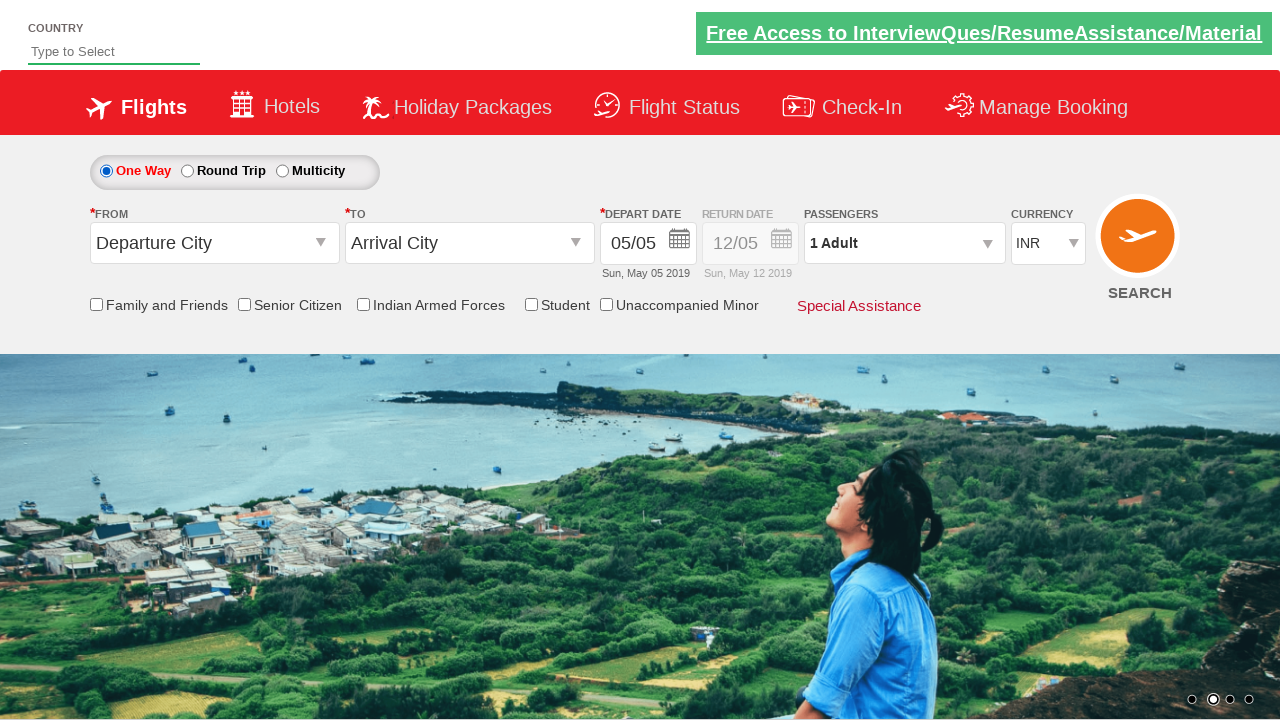

Verified that return date field is disabled for one-way trip selection
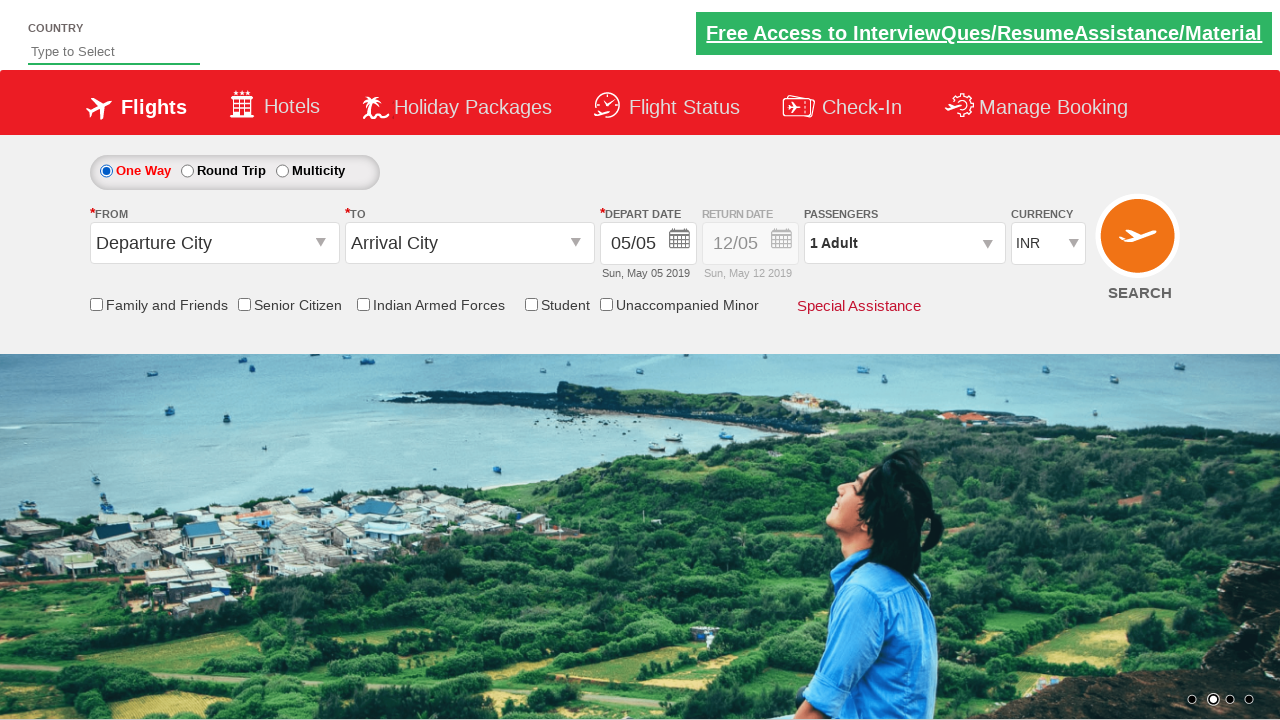

Clicked round-trip radio button at (187, 171) on #ctl00_mainContent_rbtnl_Trip_1
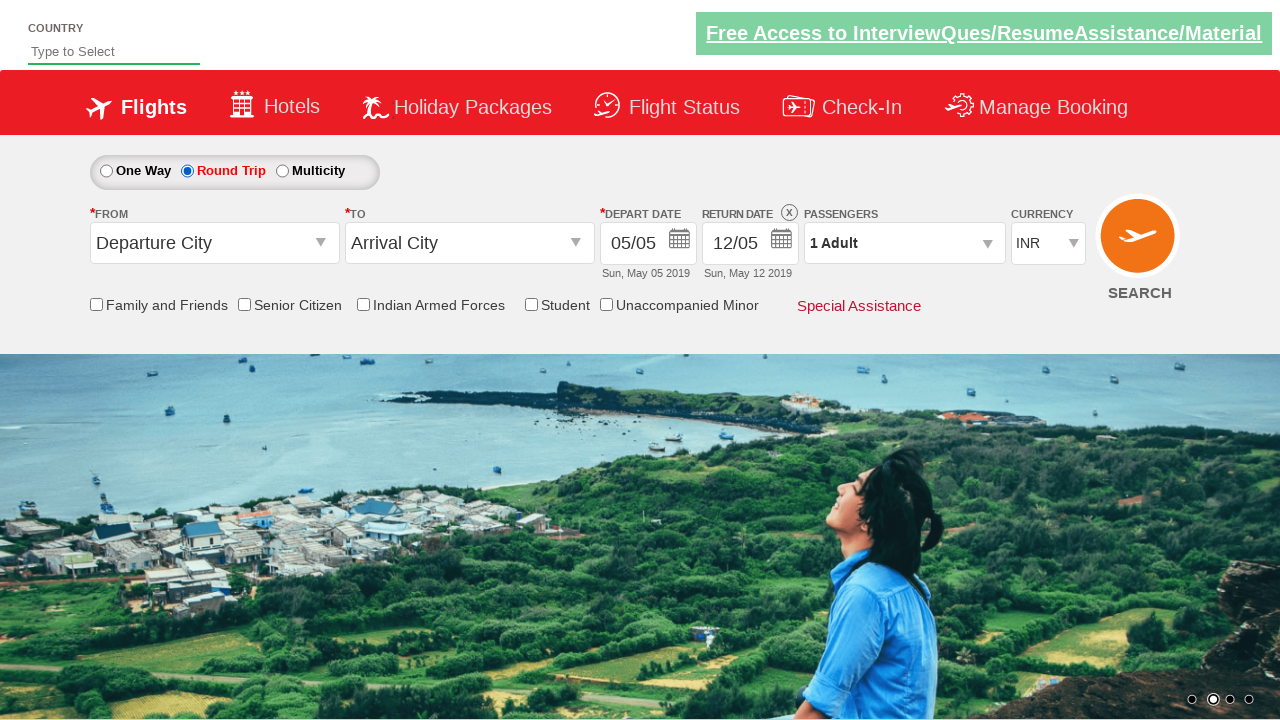

Retrieved style attribute for return date field after switching to round-trip
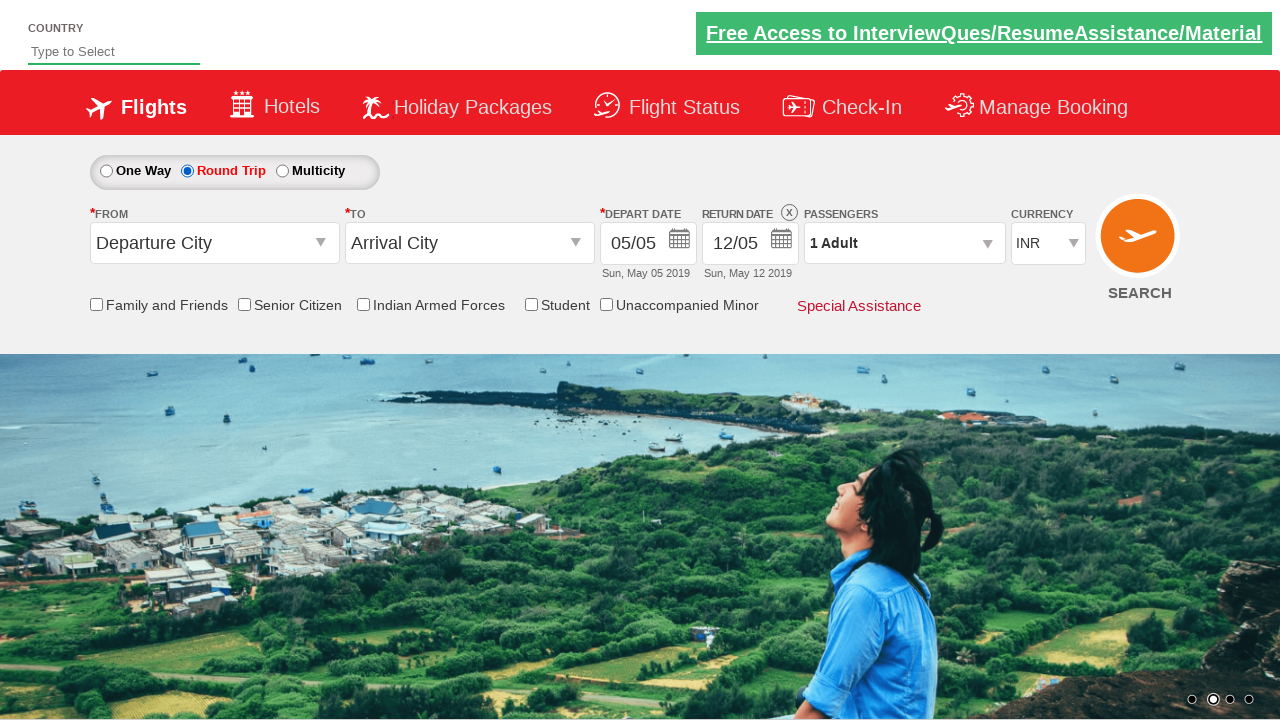

Verified that return date field is enabled for round-trip selection
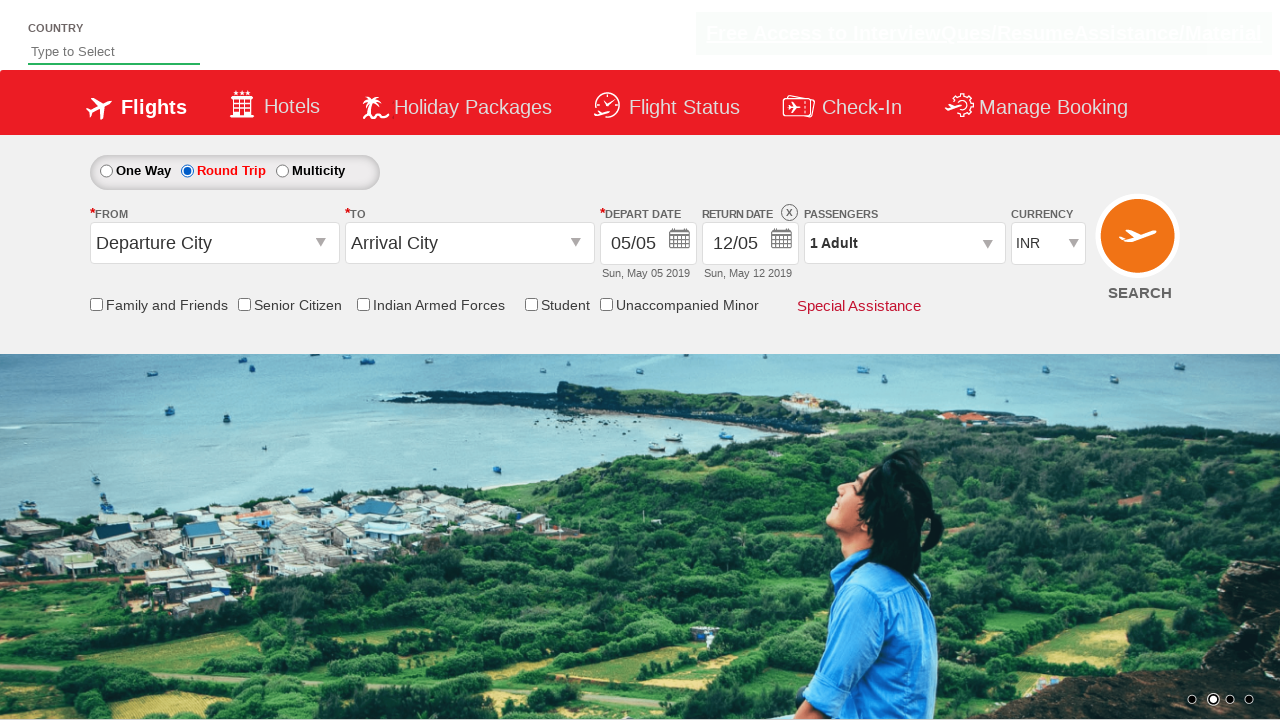

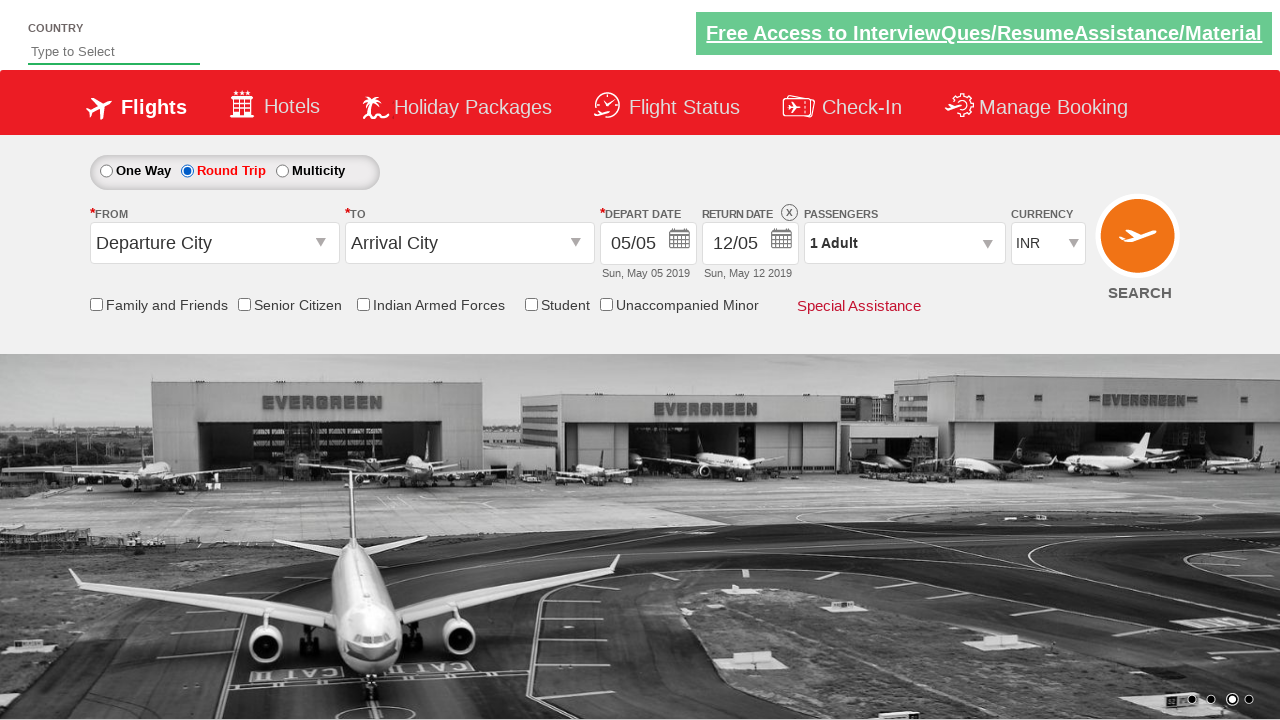